Solves a mathematical problem by reading a value, calculating its result using a mathematical formula, and submitting the answer along with checkbox and radio button selections

Starting URL: http://suninjuly.github.io/math.html

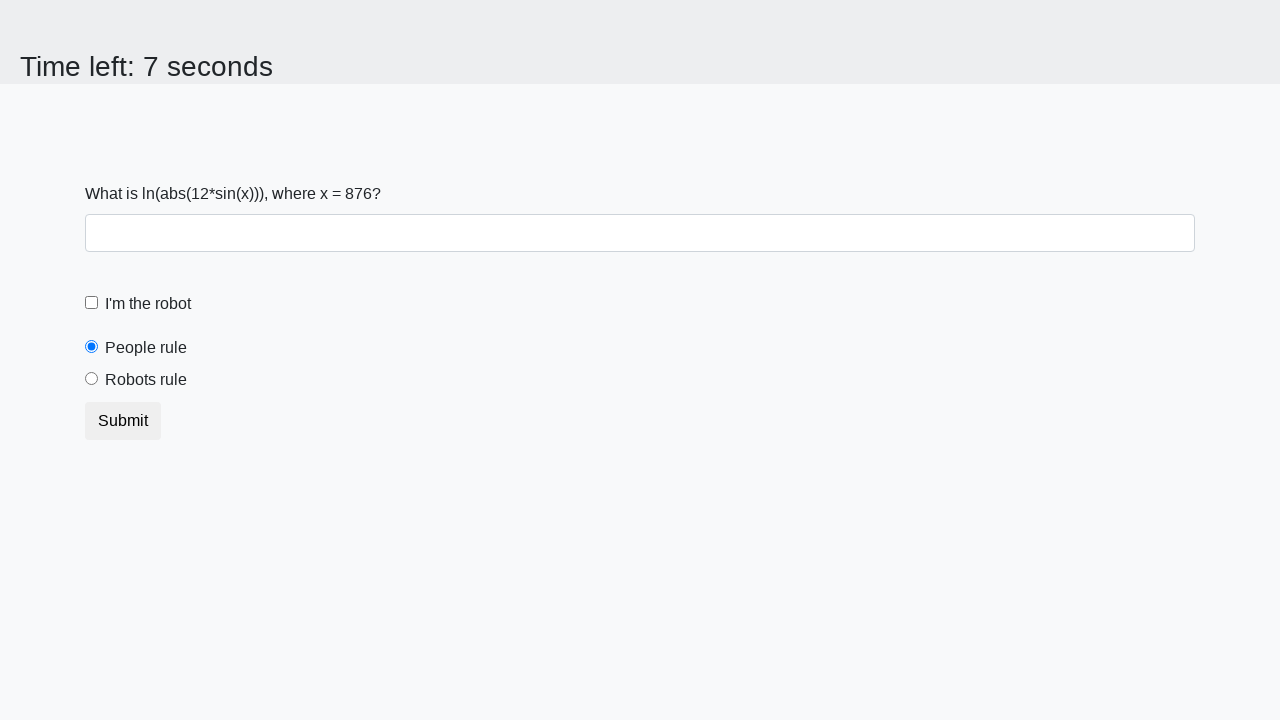

Located the input value element
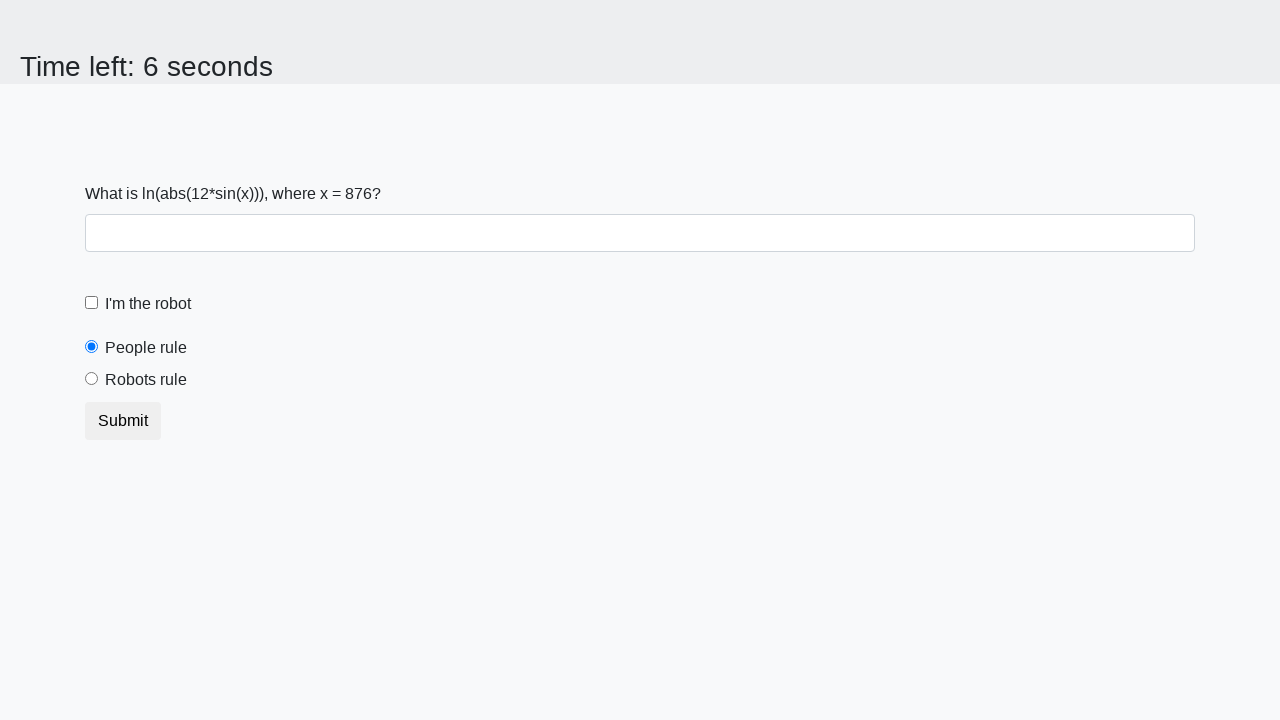

Retrieved text content from input value element
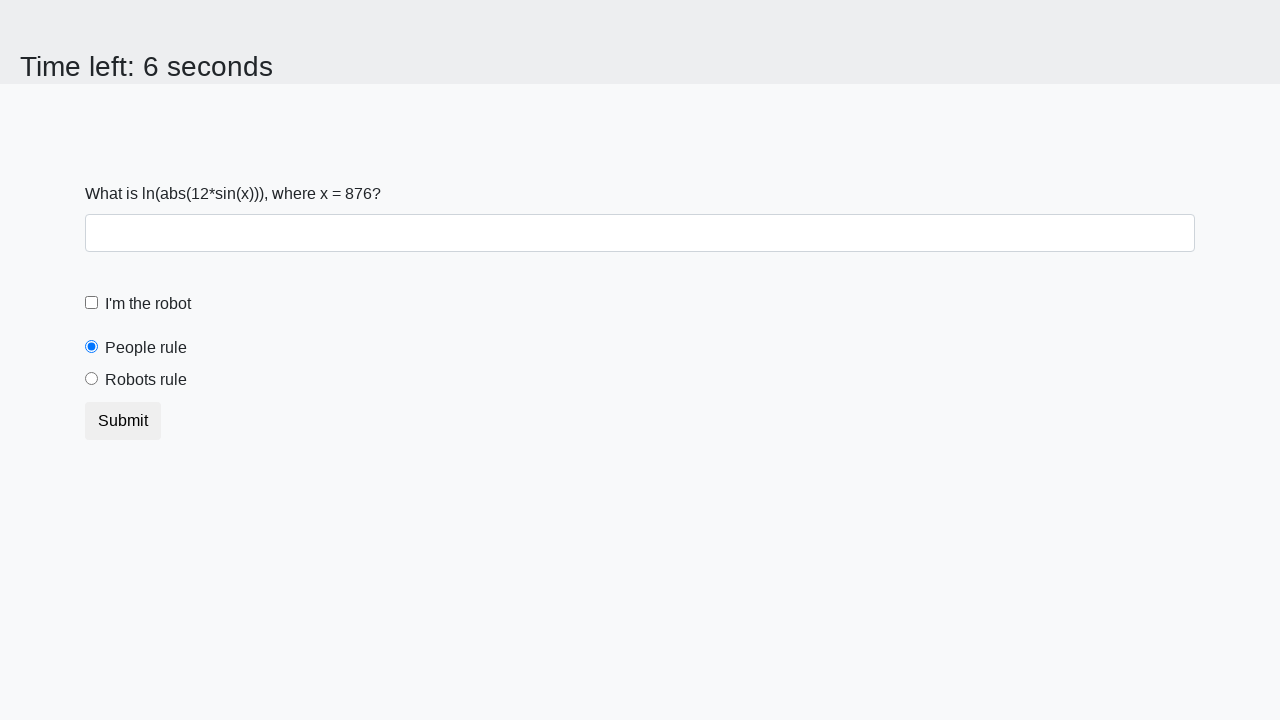

Converted x value to float: 876.0
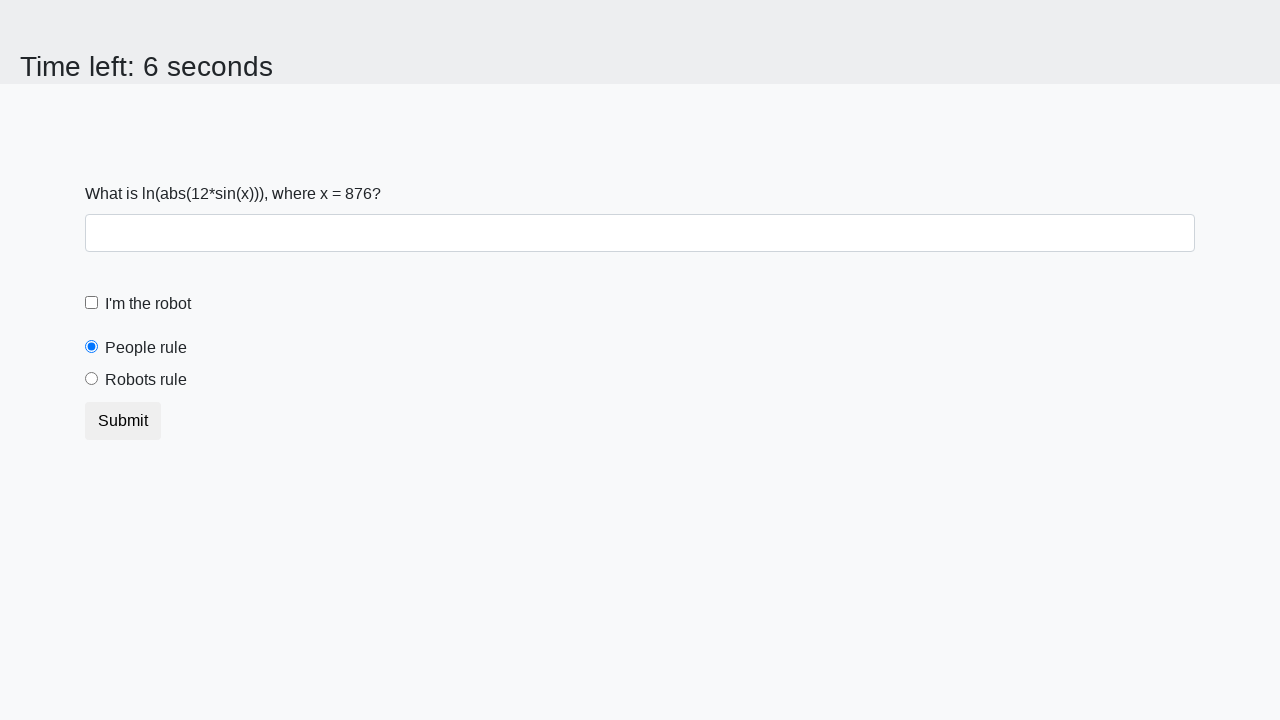

Calculated mathematical result using formula log(abs(12*sin(x))): 1.7576622760669844
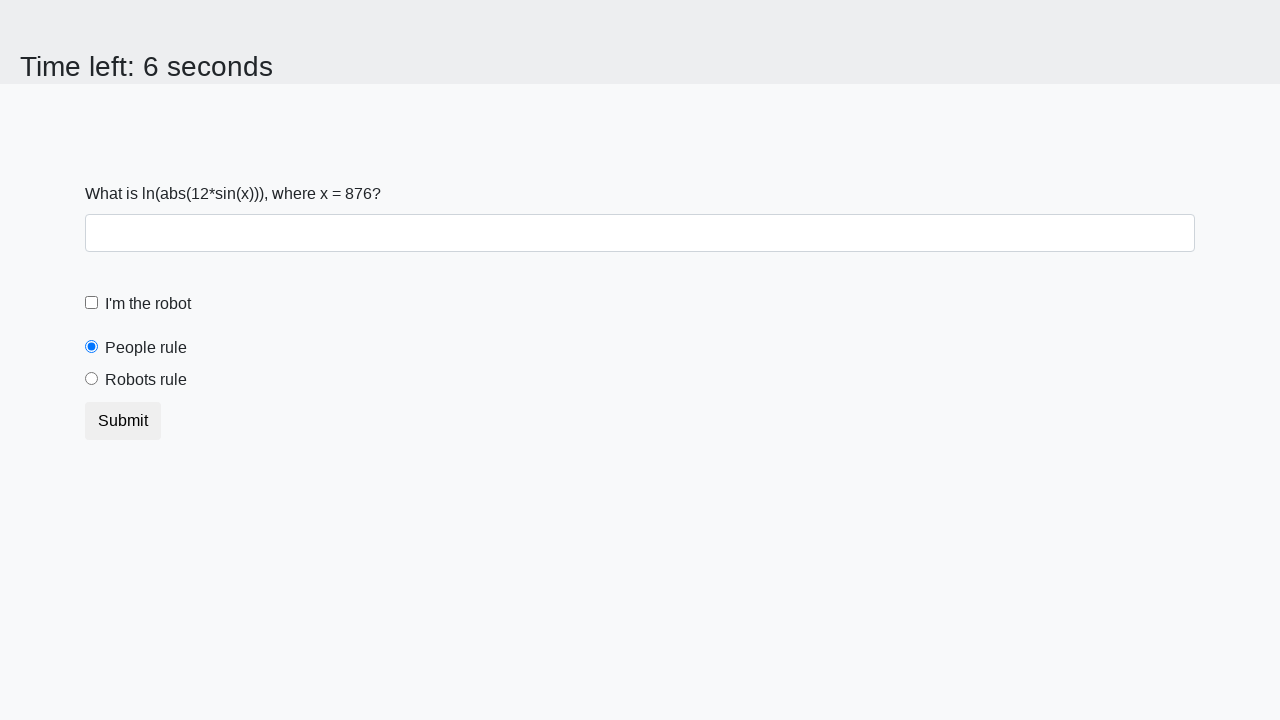

Filled answer field with calculated result: 1.7576622760669844 on #answer
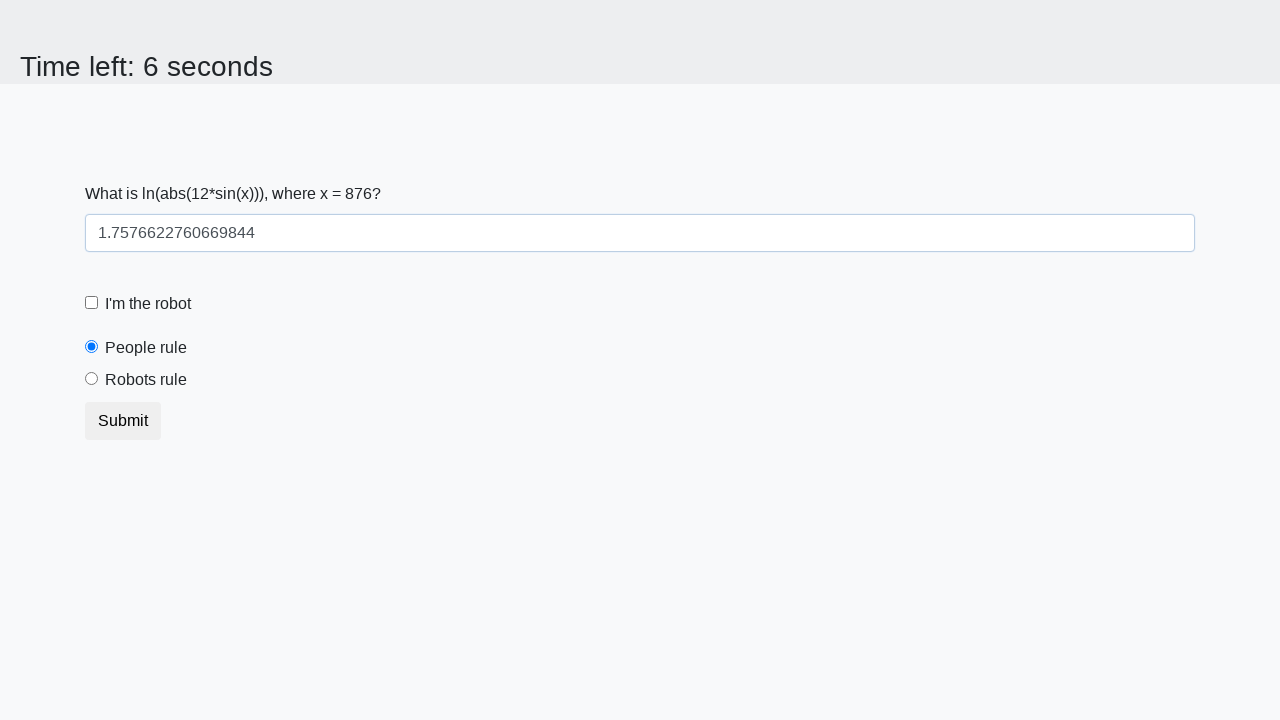

Clicked the robot checkbox at (92, 303) on #robotCheckbox
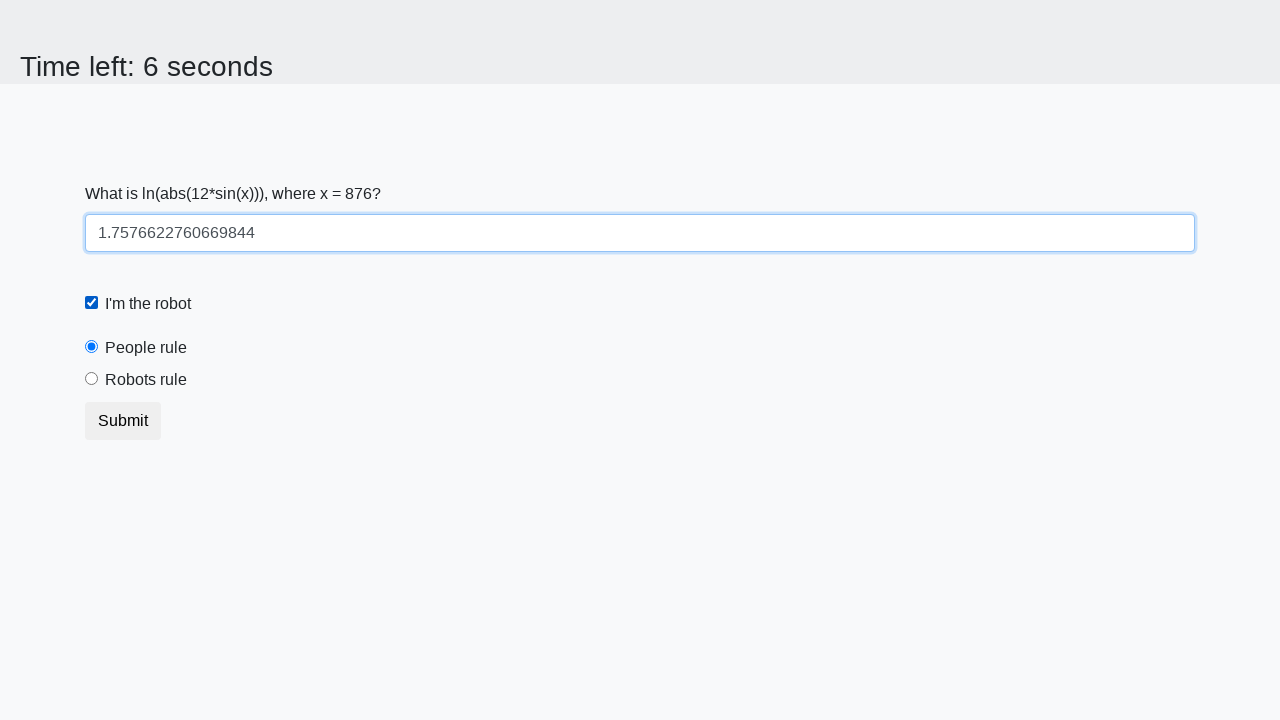

Clicked the robots rule radio button at (92, 379) on #robotsRule
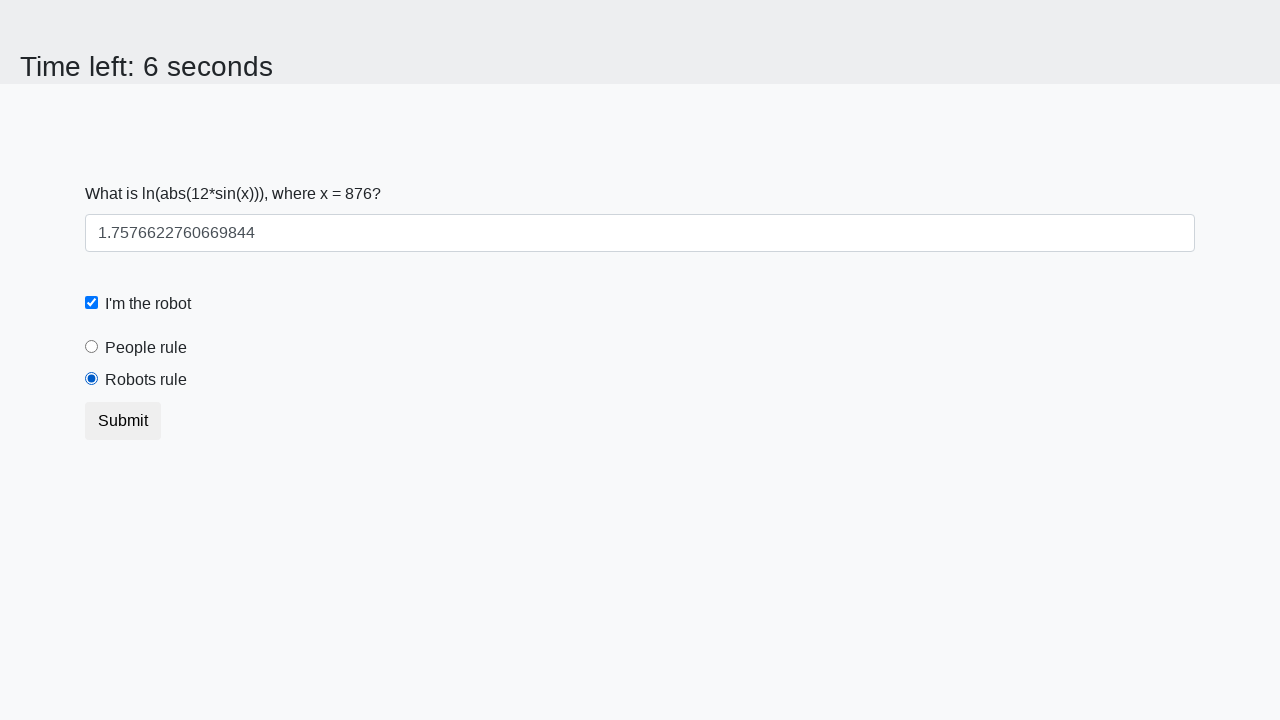

Clicked the submit button to submit the form at (123, 421) on .btn-default
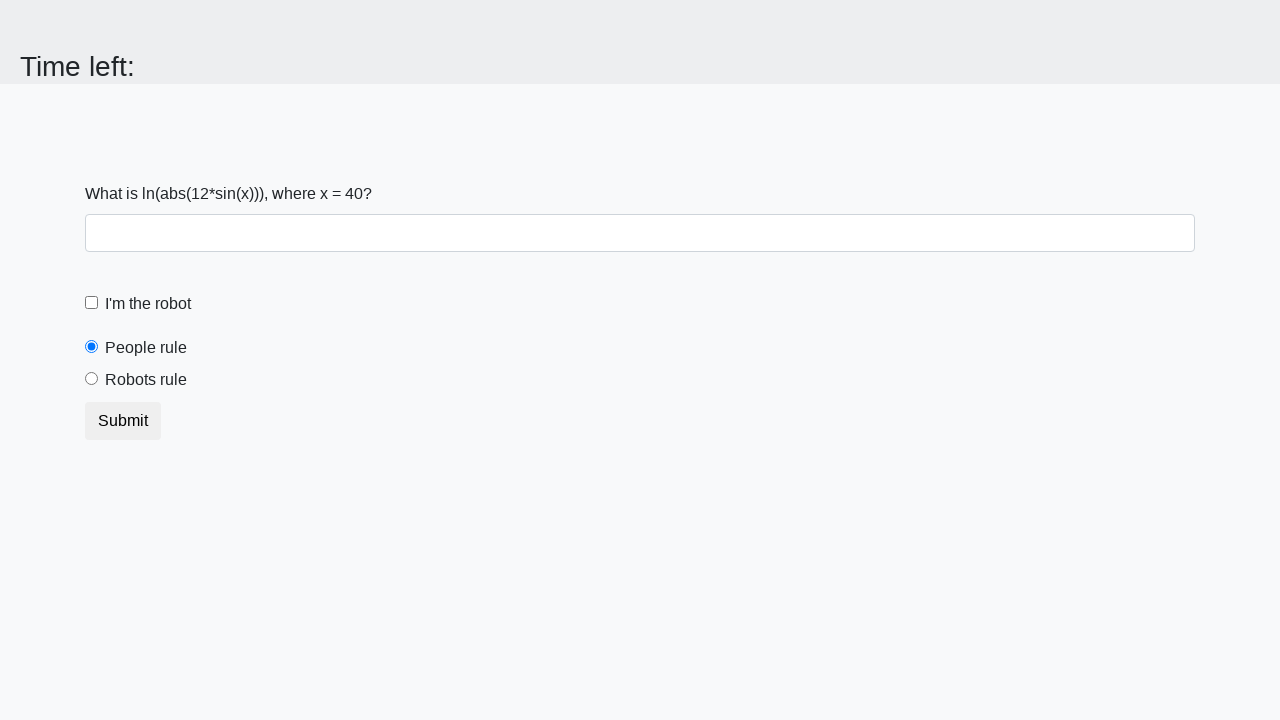

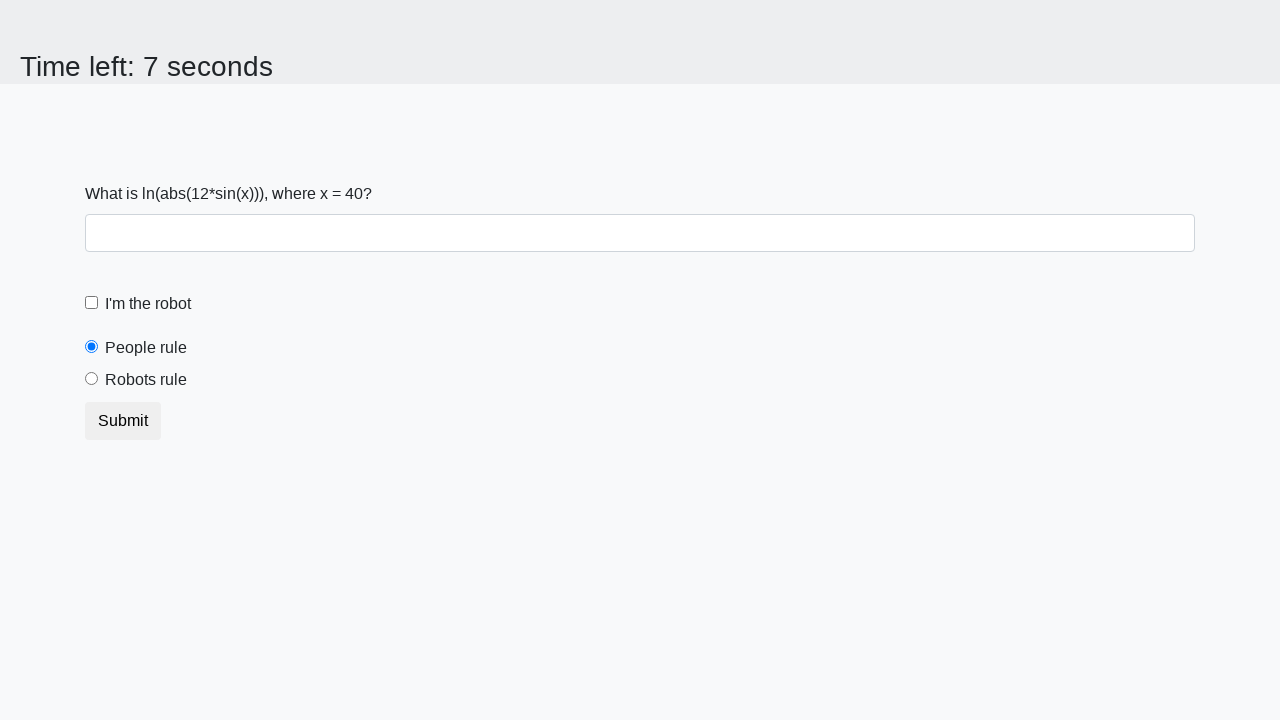